Tests different types of mouse interactions on buttons including double-click, right-click, and regular click

Starting URL: https://demoqa.com/buttons

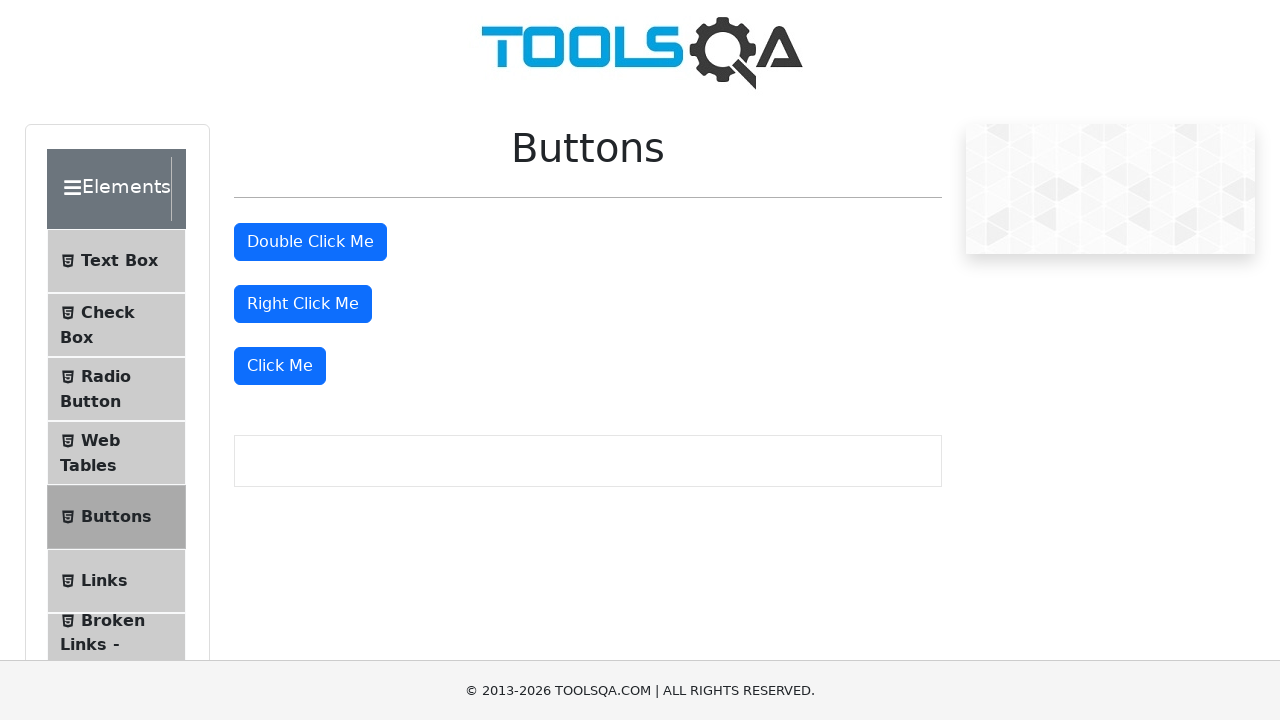

Double-clicked the double click button at (310, 242) on #doubleClickBtn
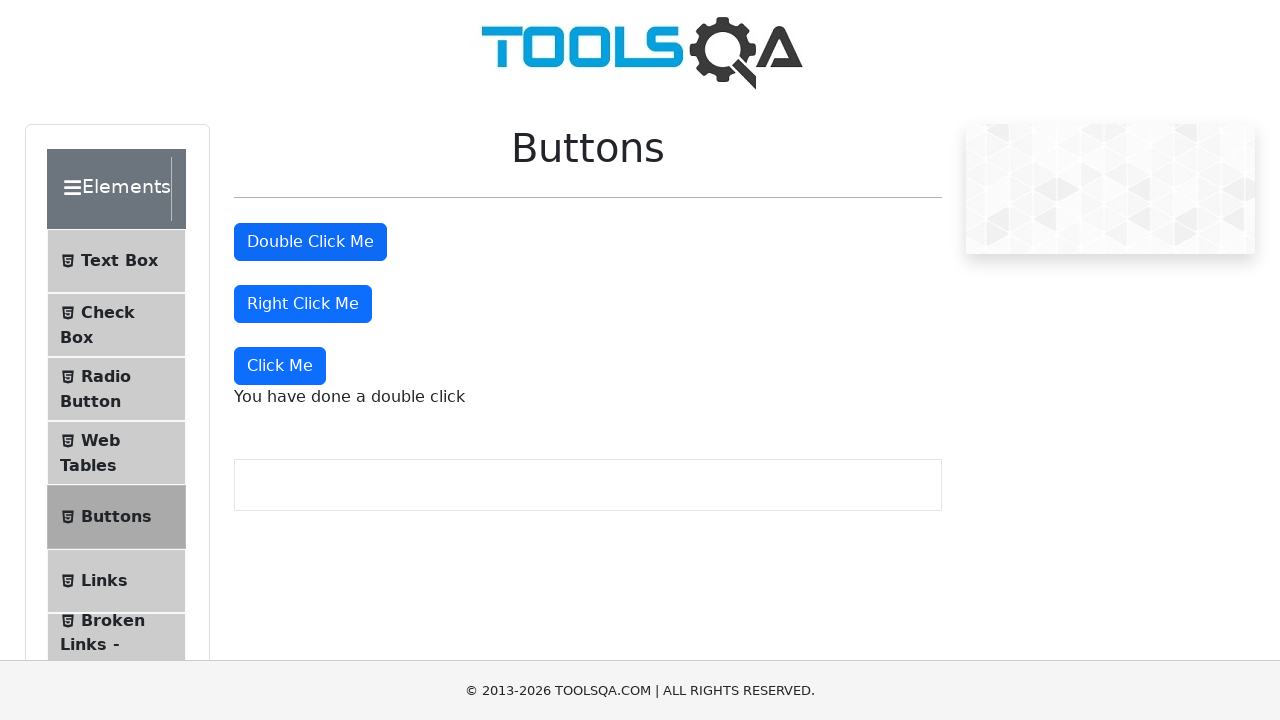

Double-click message appeared
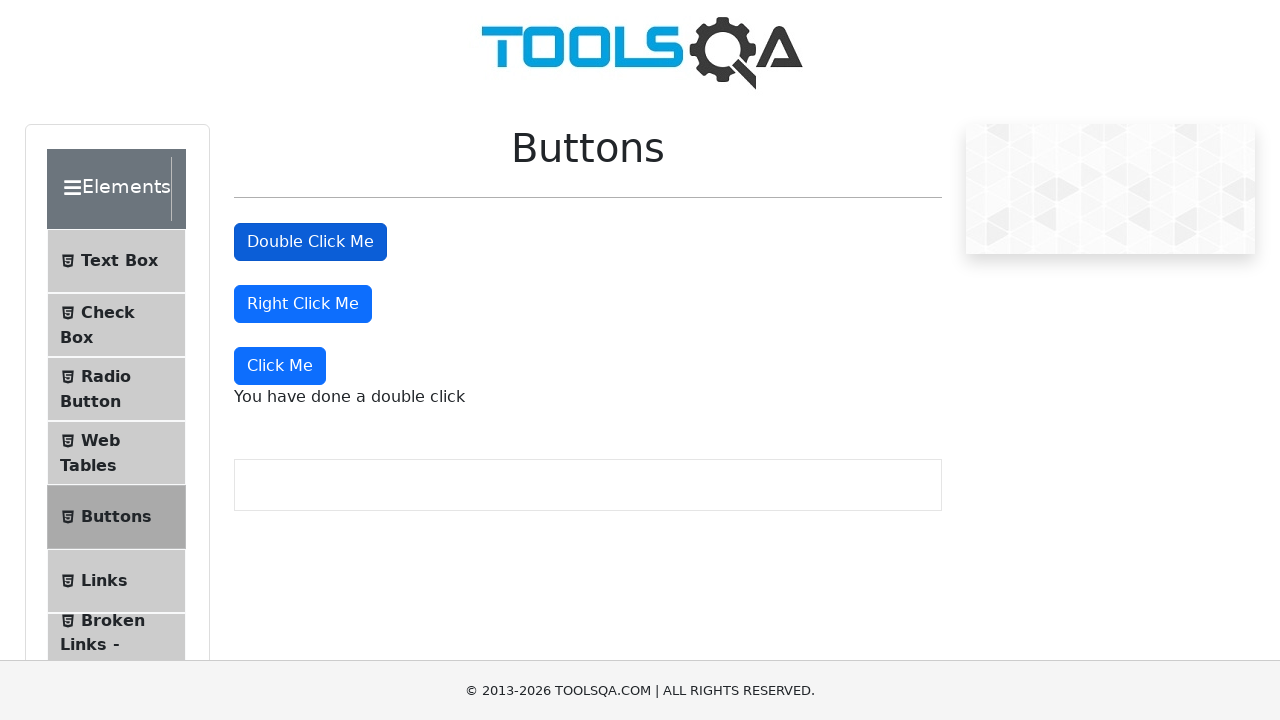

Right-clicked the right click button at (303, 304) on #rightClickBtn
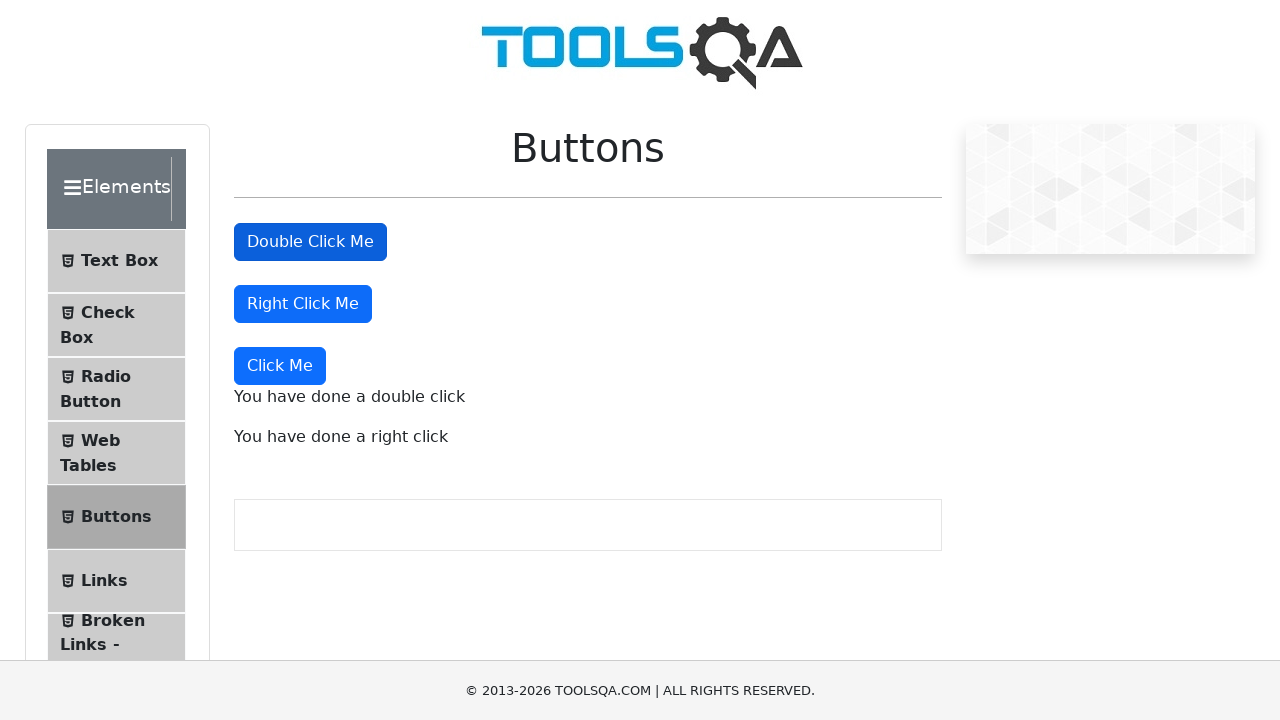

Right-click message appeared
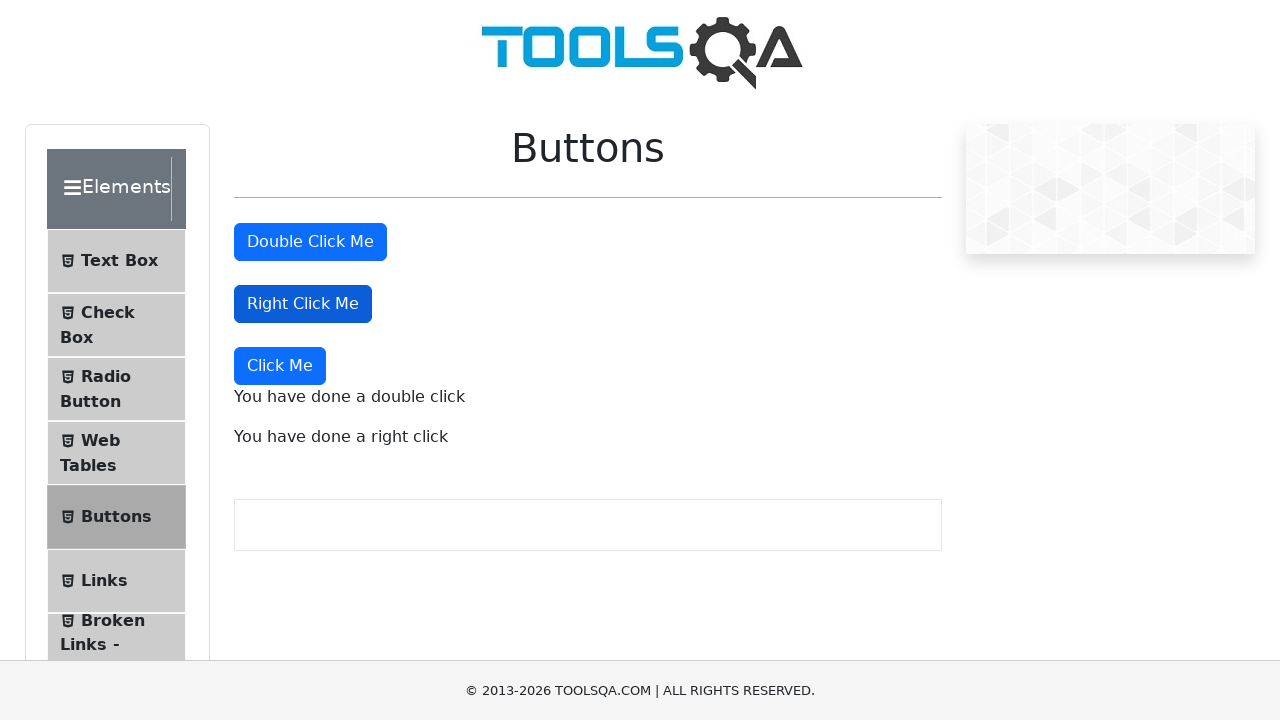

Clicked the Click Me button at (280, 366) on xpath=(//button[@type='button'])[4]
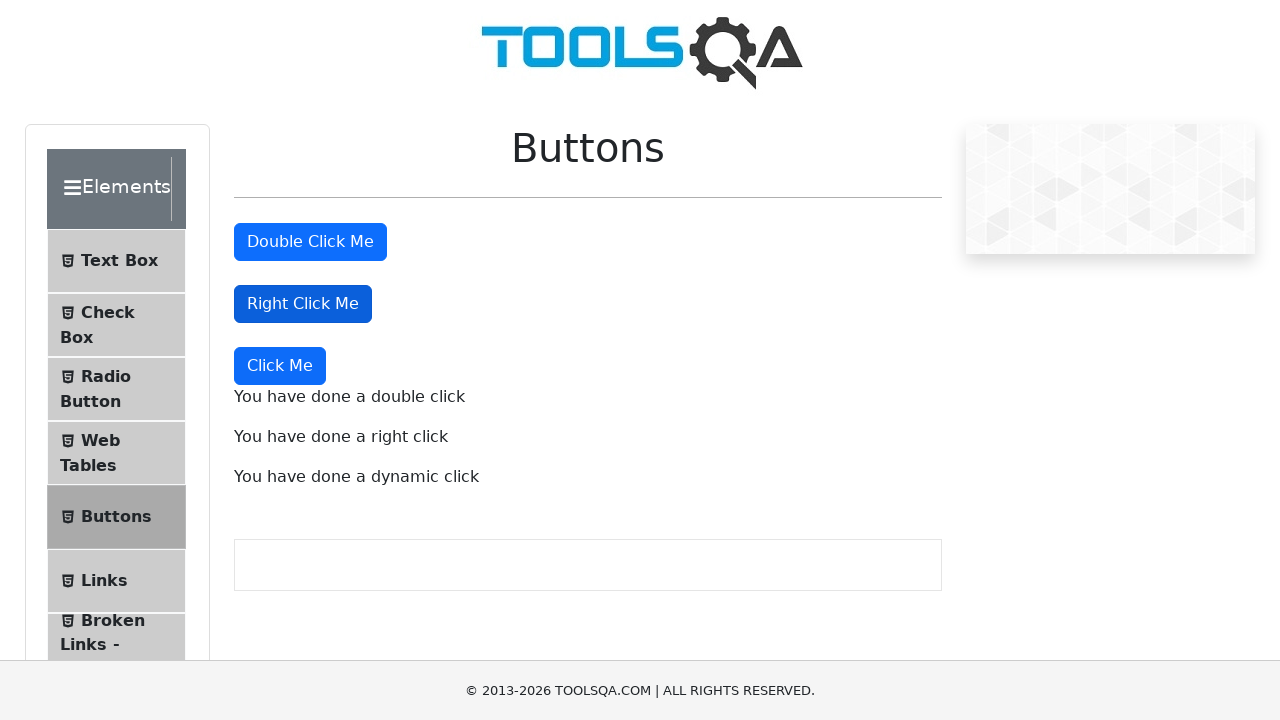

Dynamic click message appeared
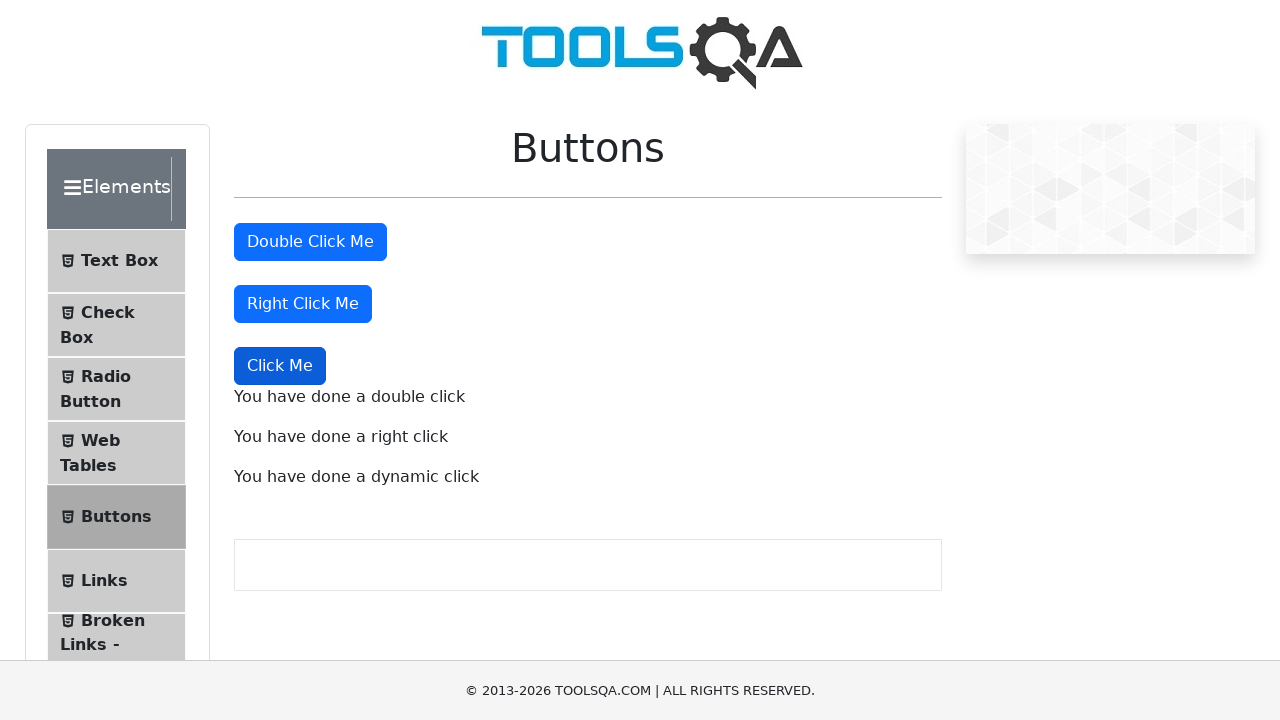

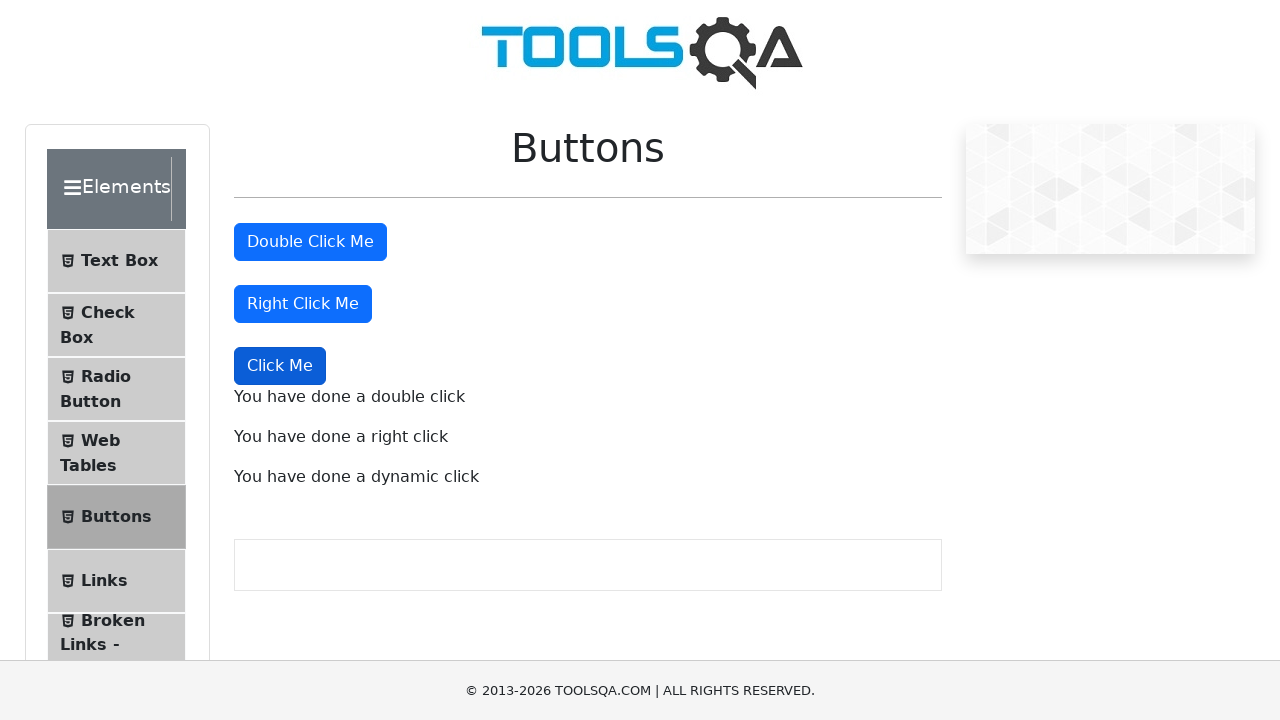